Tests toggling 5 uncompleted todos to completed state using toggle-all

Starting URL: https://todomvc.com/examples/typescript-angular/#/

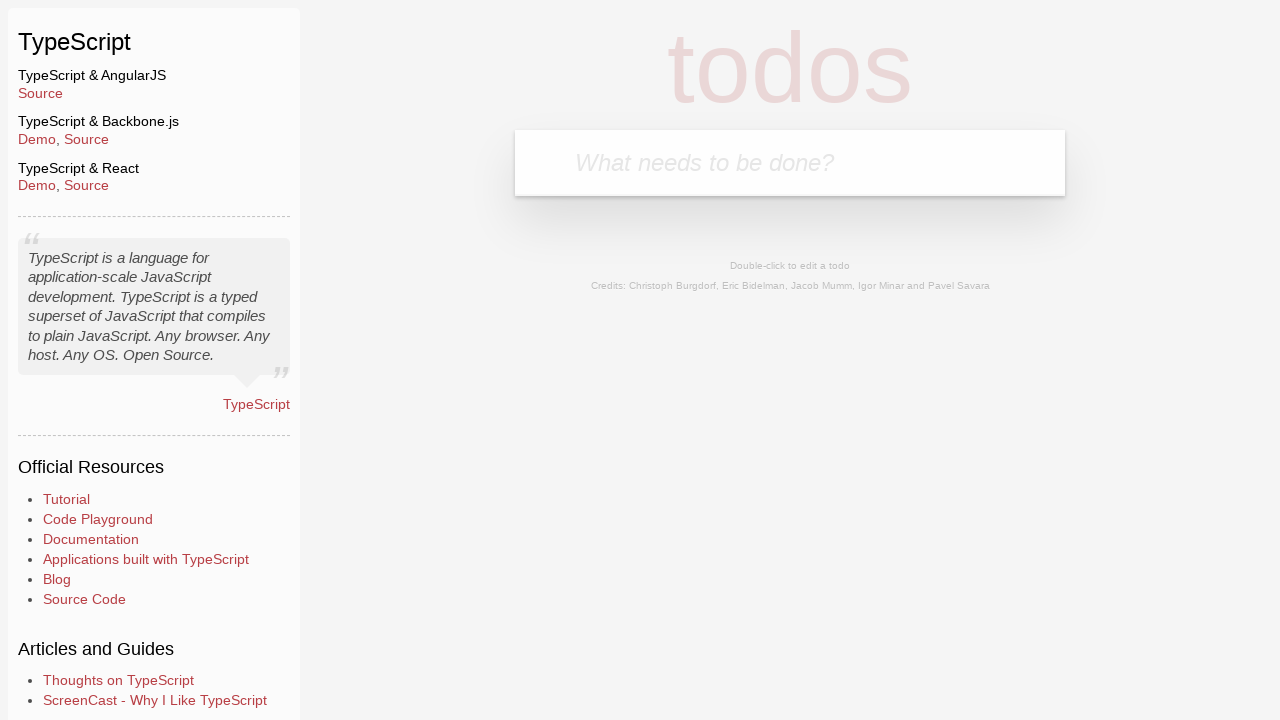

Filled new todo input field with 'Example1' on .new-todo
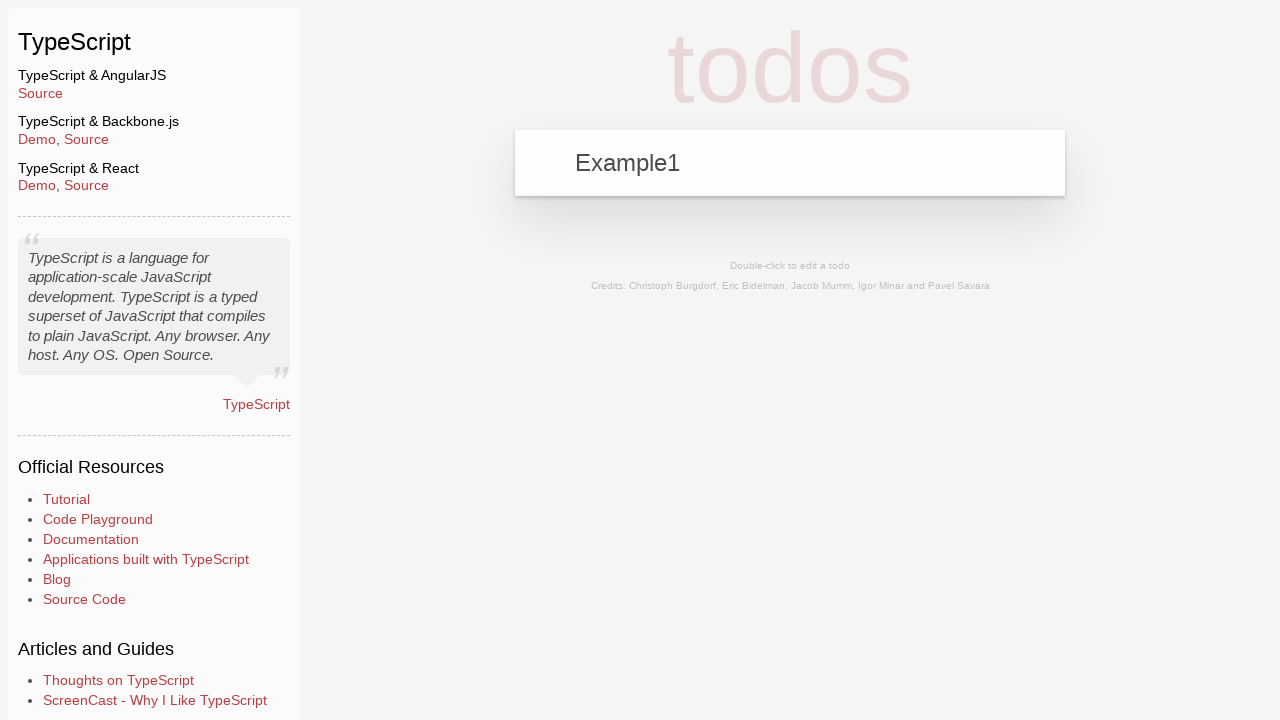

Pressed Enter to add 'Example1' to the todo list on .new-todo
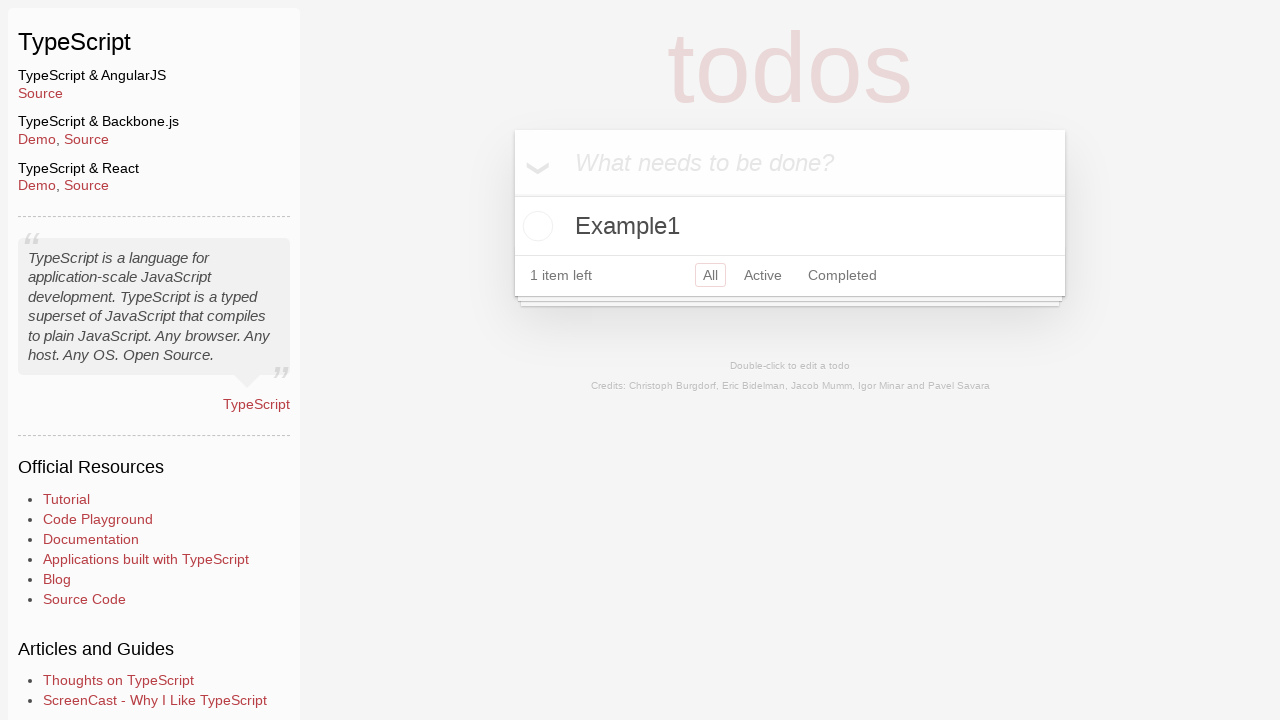

Filled new todo input field with 'Example2' on .new-todo
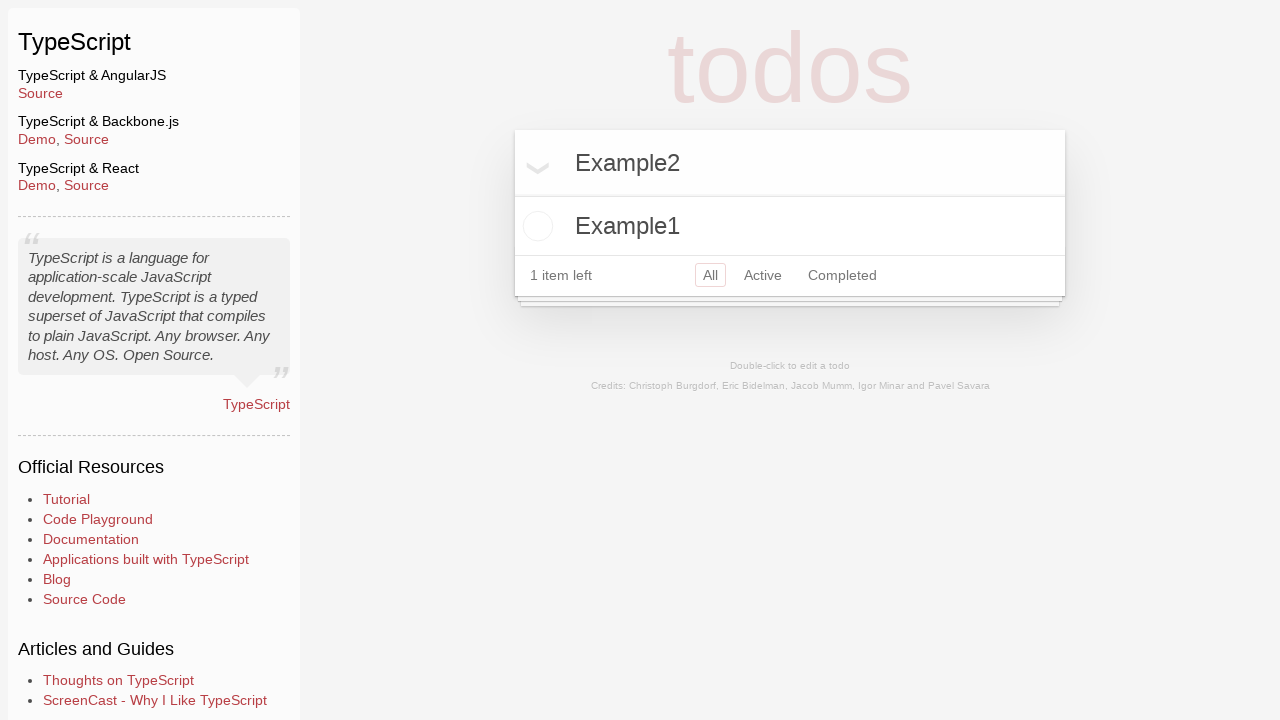

Pressed Enter to add 'Example2' to the todo list on .new-todo
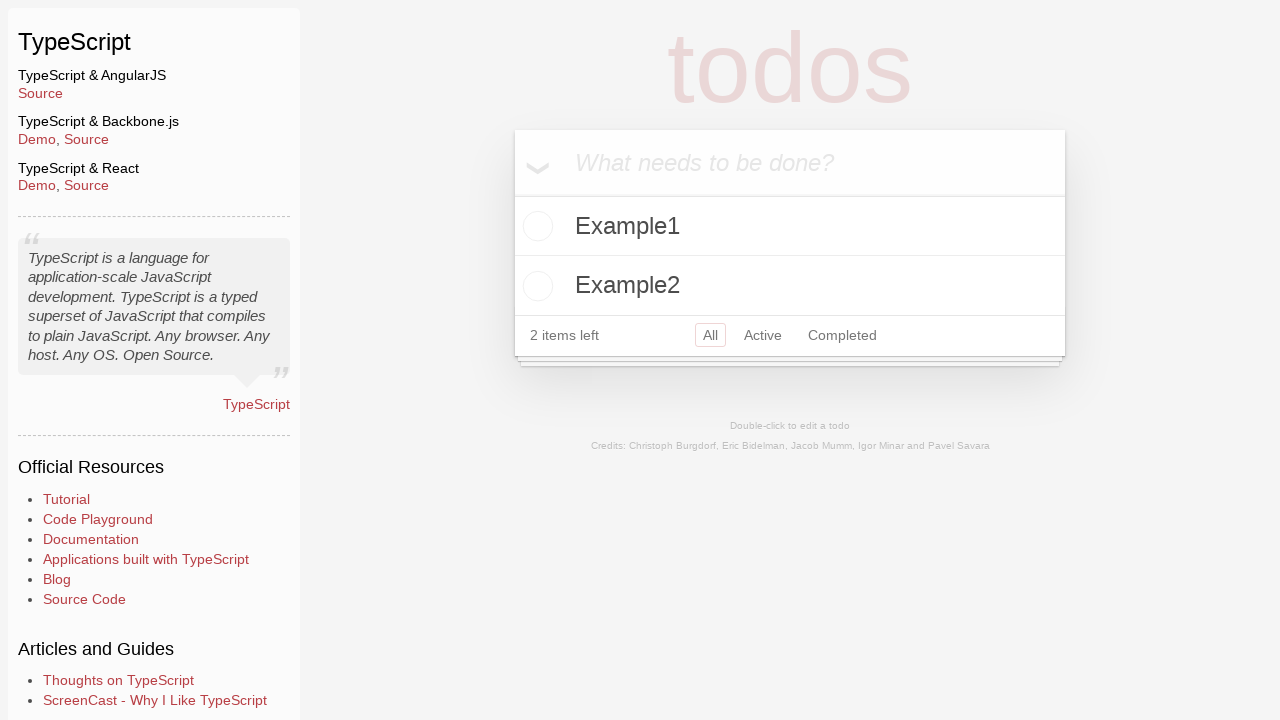

Filled new todo input field with 'Example3' on .new-todo
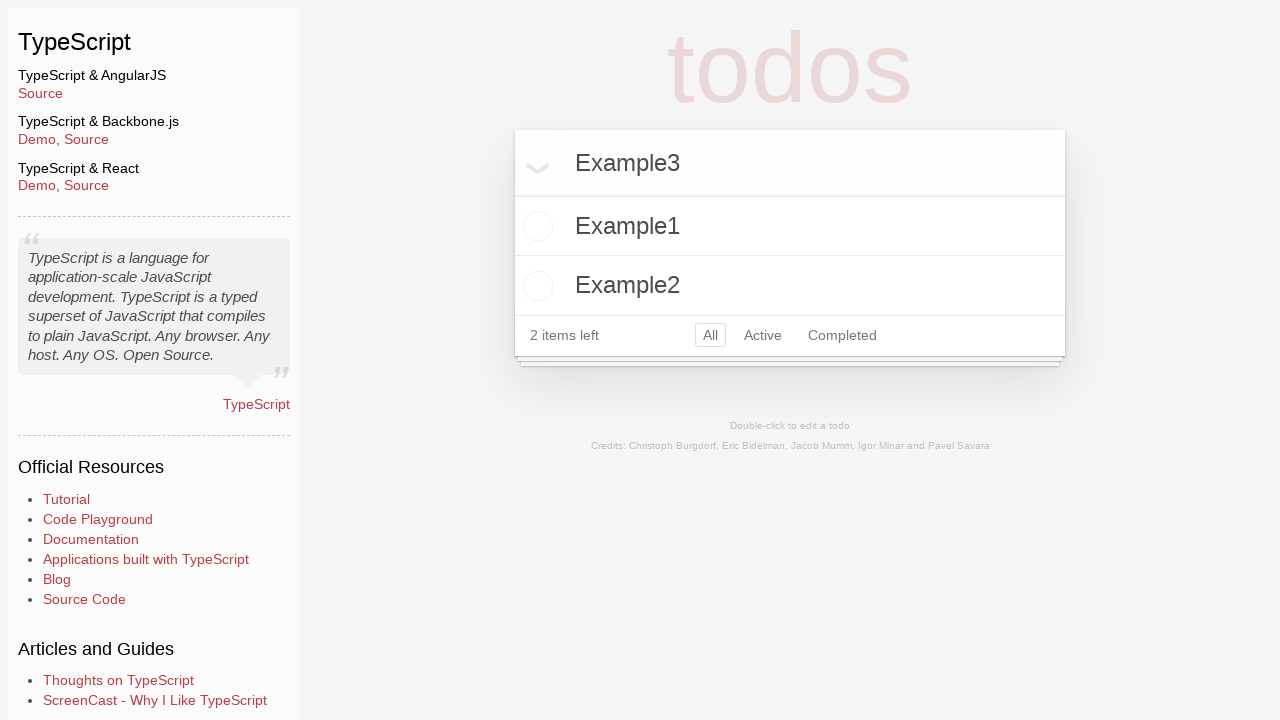

Pressed Enter to add 'Example3' to the todo list on .new-todo
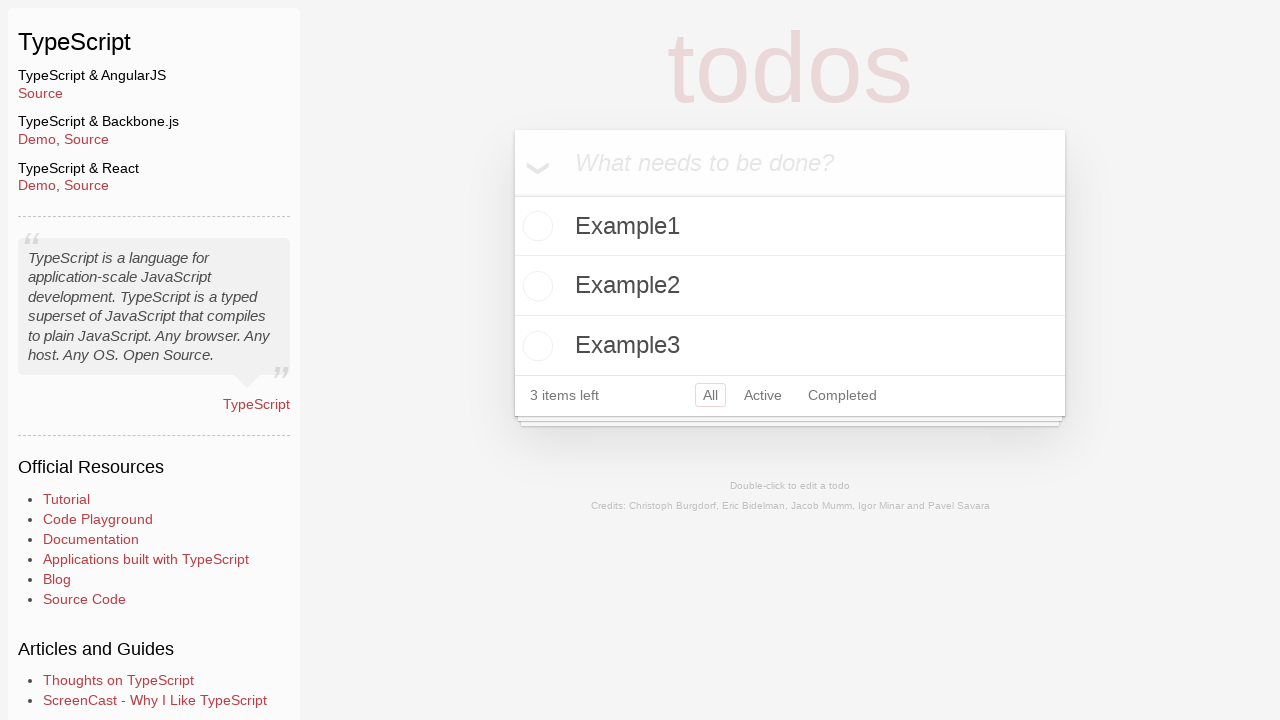

Filled new todo input field with 'Example4' on .new-todo
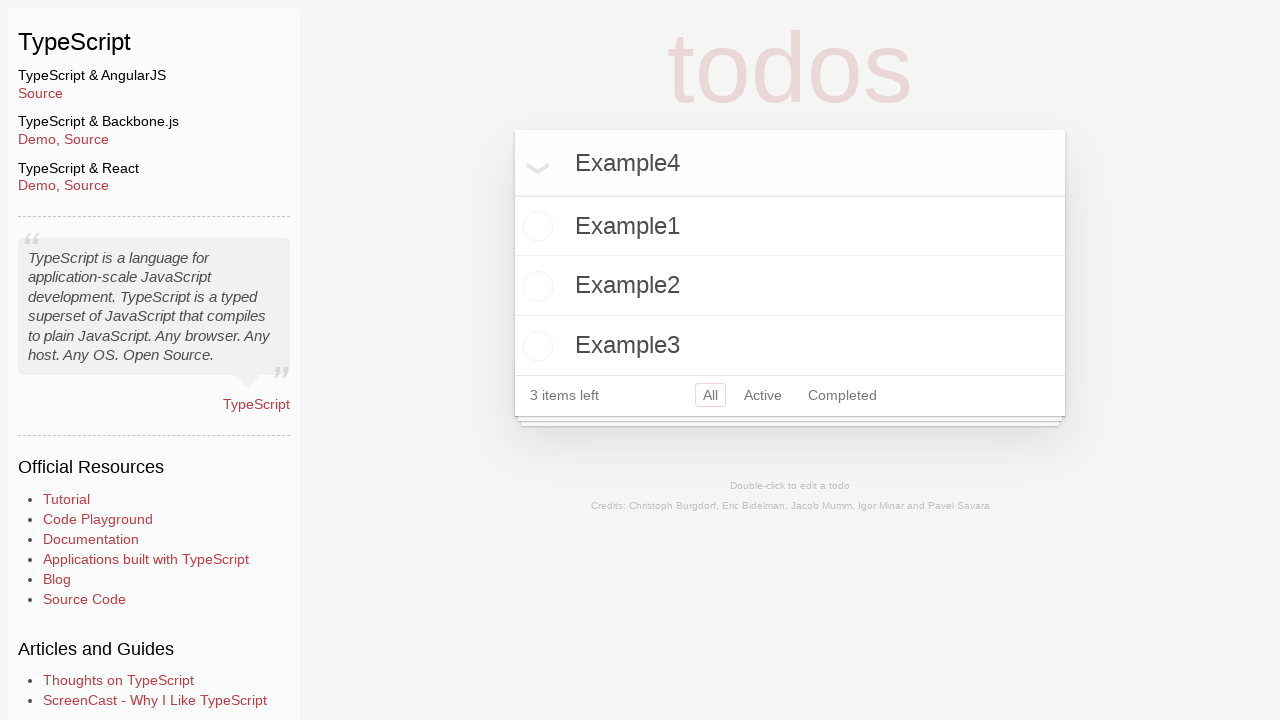

Pressed Enter to add 'Example4' to the todo list on .new-todo
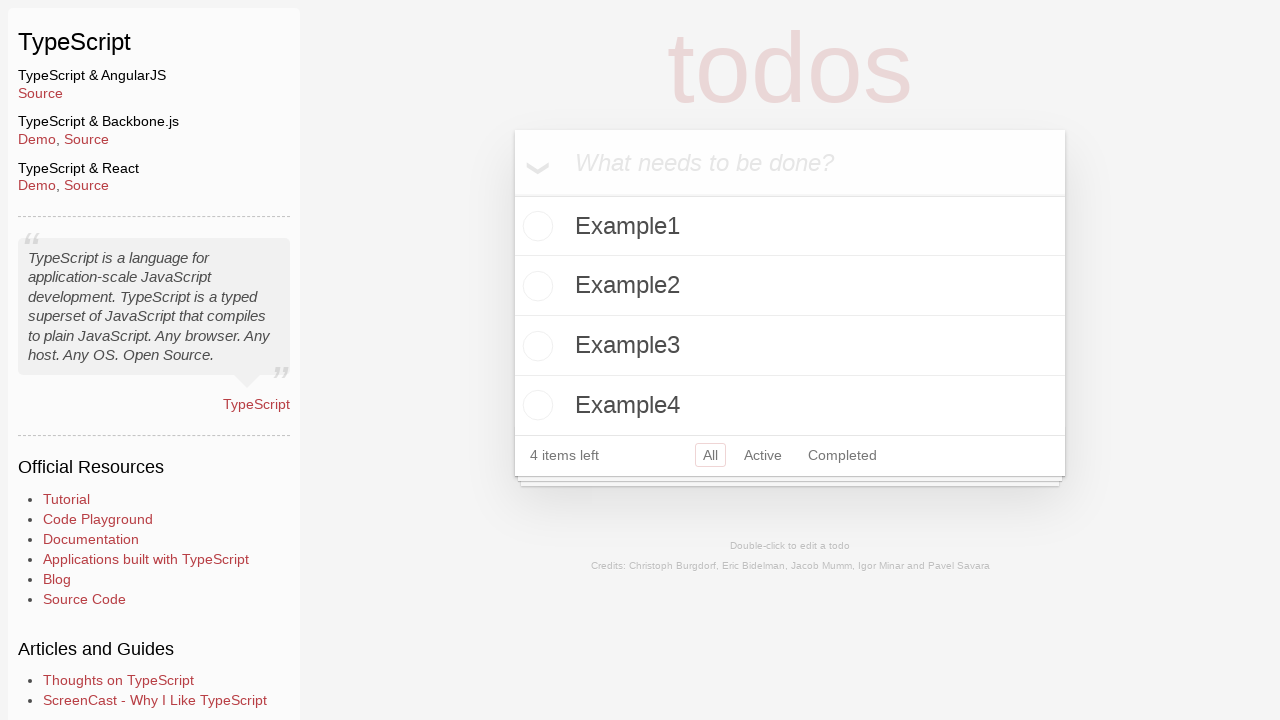

Filled new todo input field with 'Example5' on .new-todo
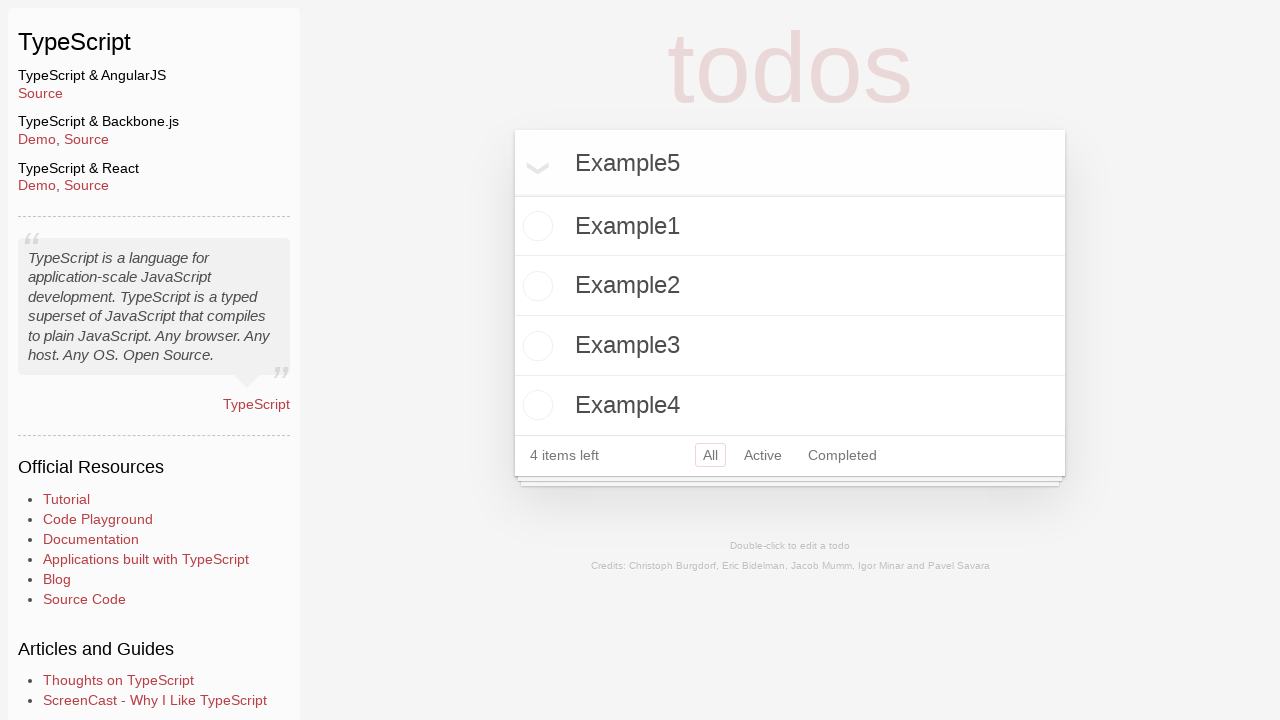

Pressed Enter to add 'Example5' to the todo list on .new-todo
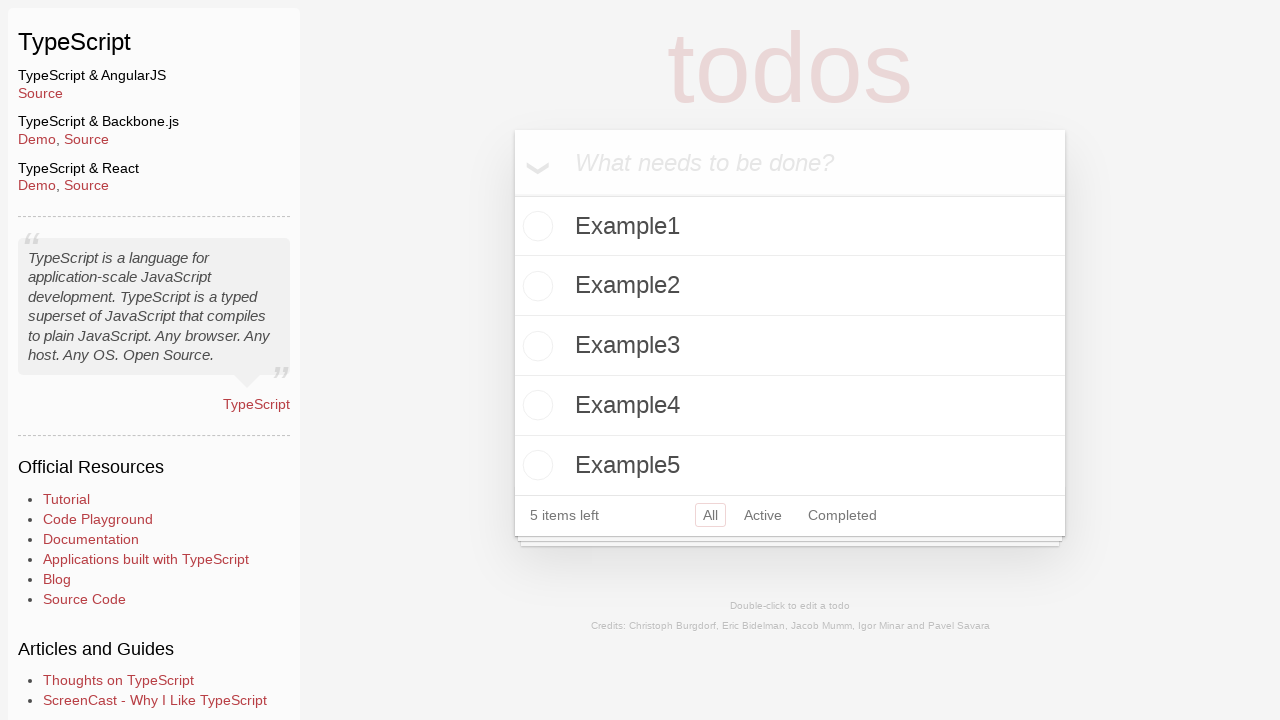

Clicked toggle-all checkbox to mark all 5 todos as completed at (532, 162) on label[for='toggle-all']
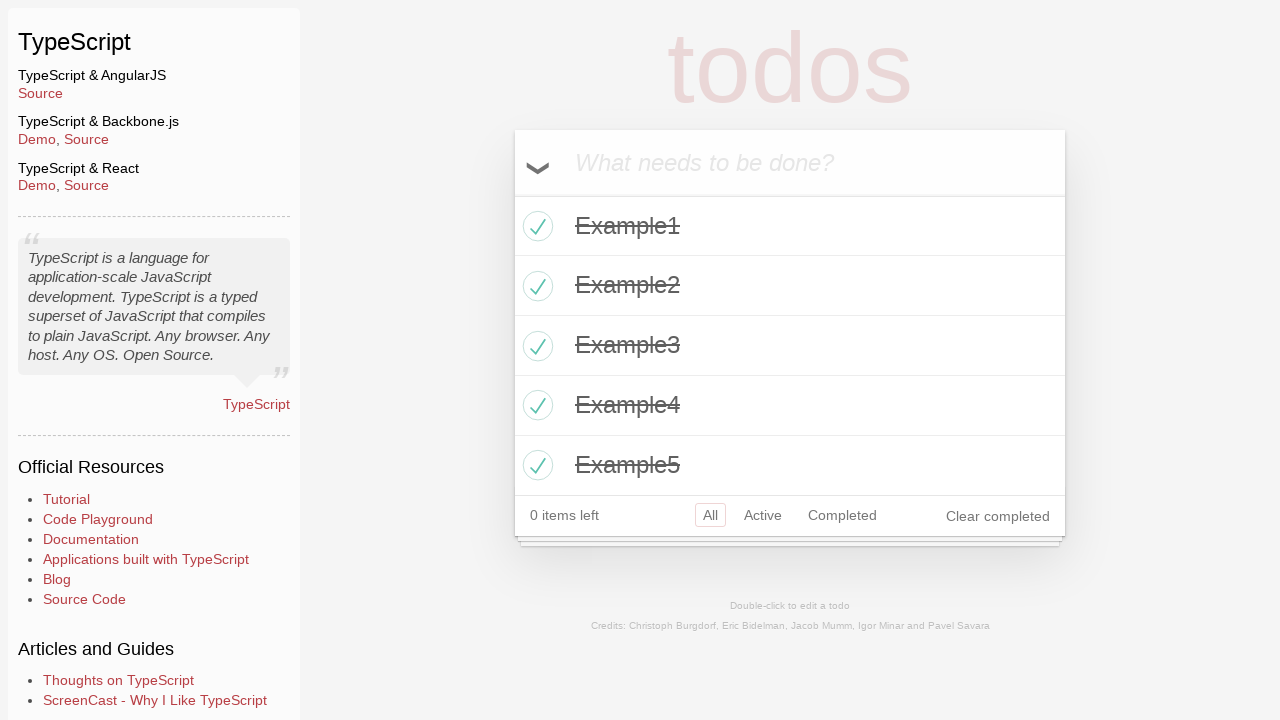

Verified that 'Example1' is marked as completed
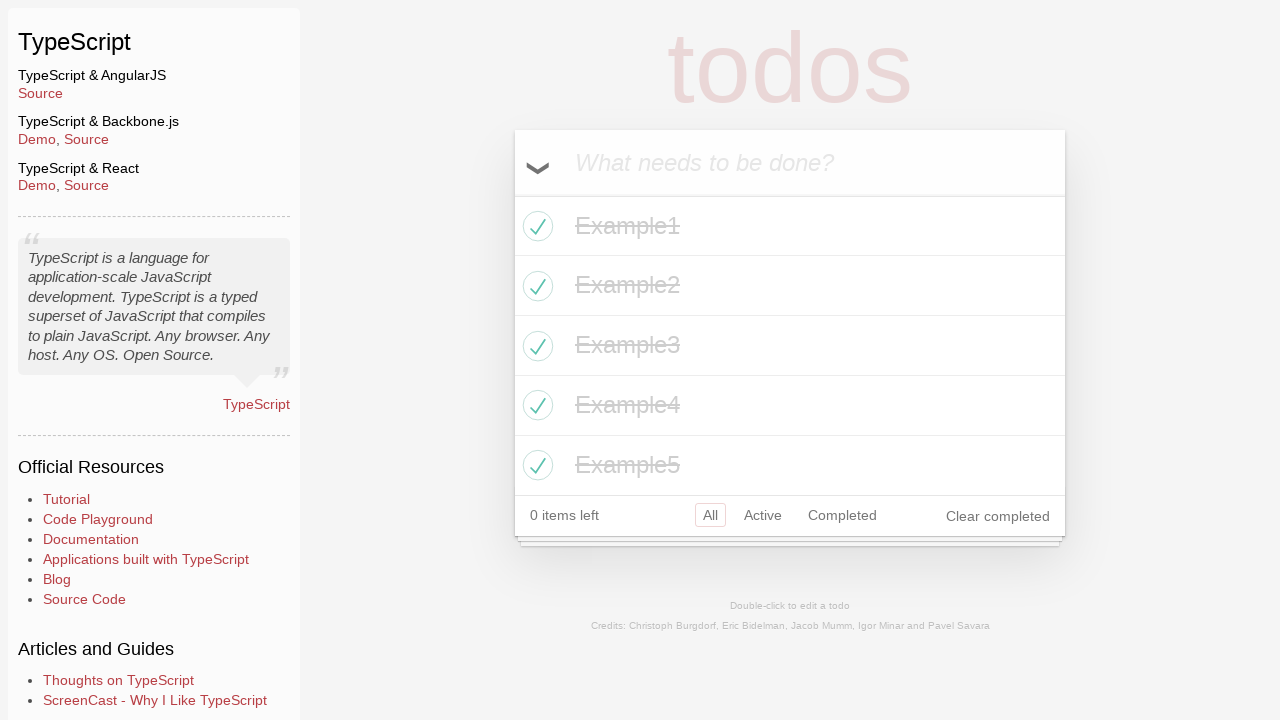

Verified that 'Example2' is marked as completed
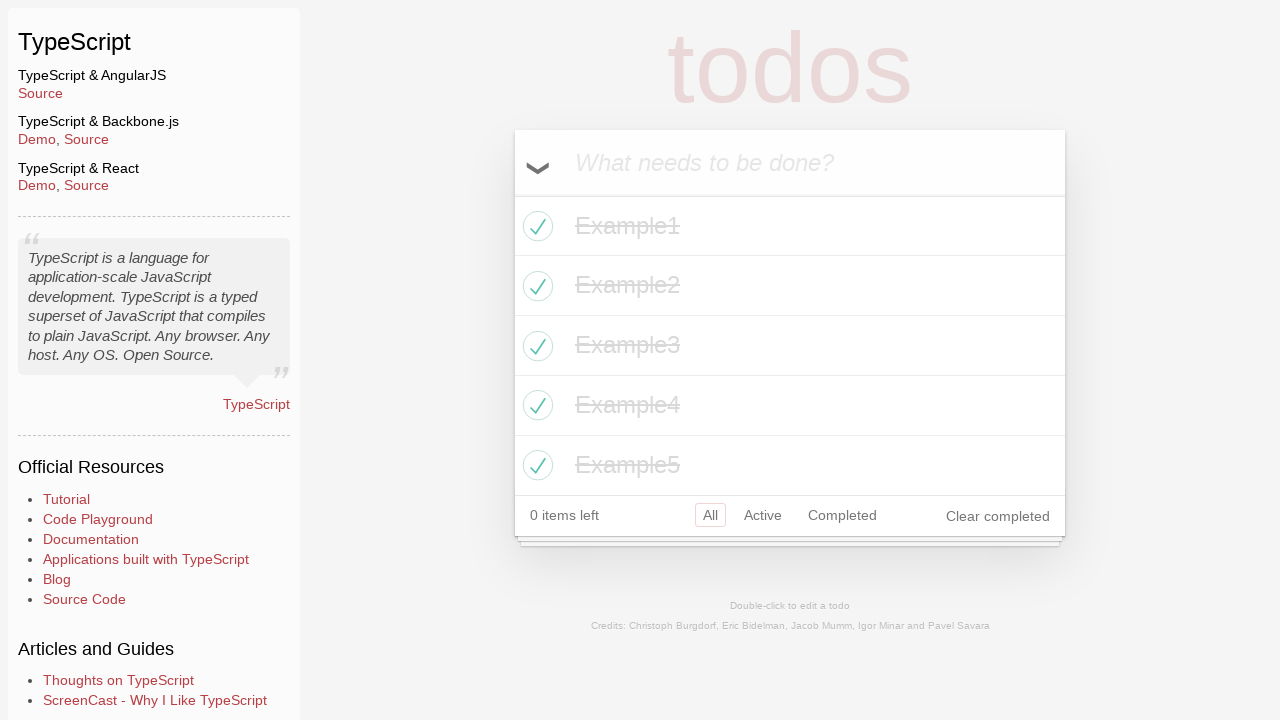

Verified that 'Example3' is marked as completed
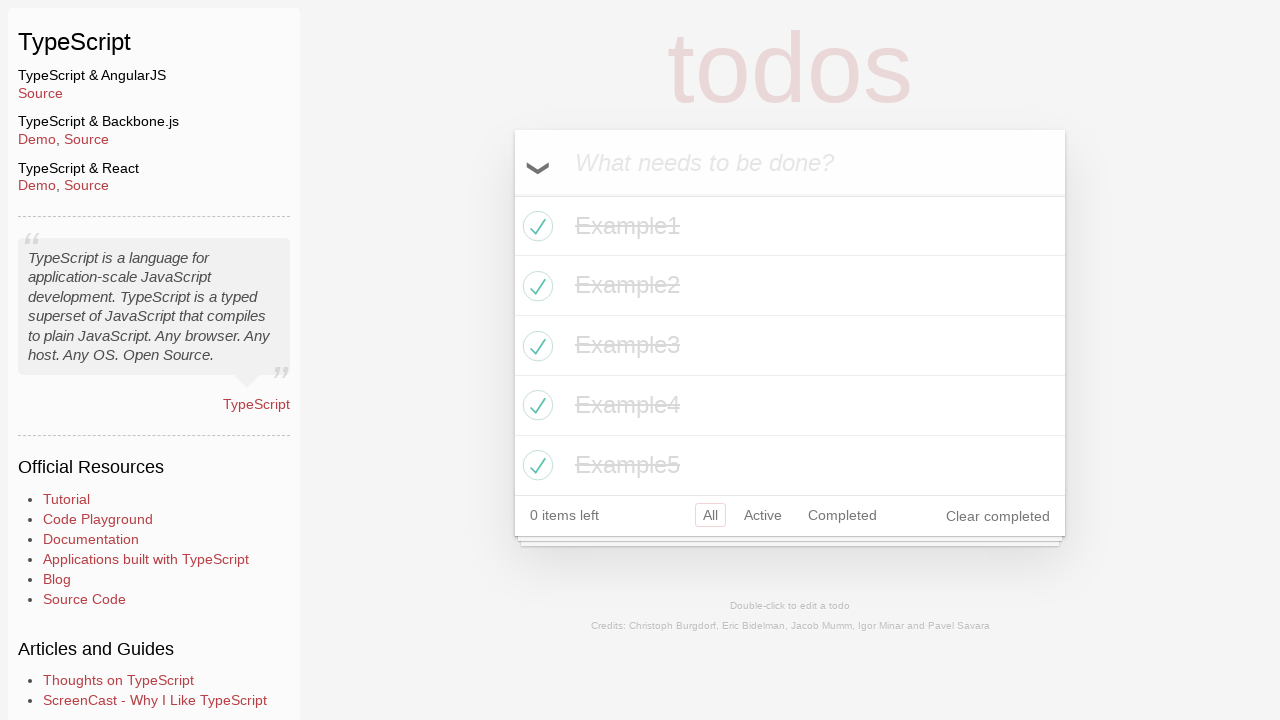

Verified that 'Example4' is marked as completed
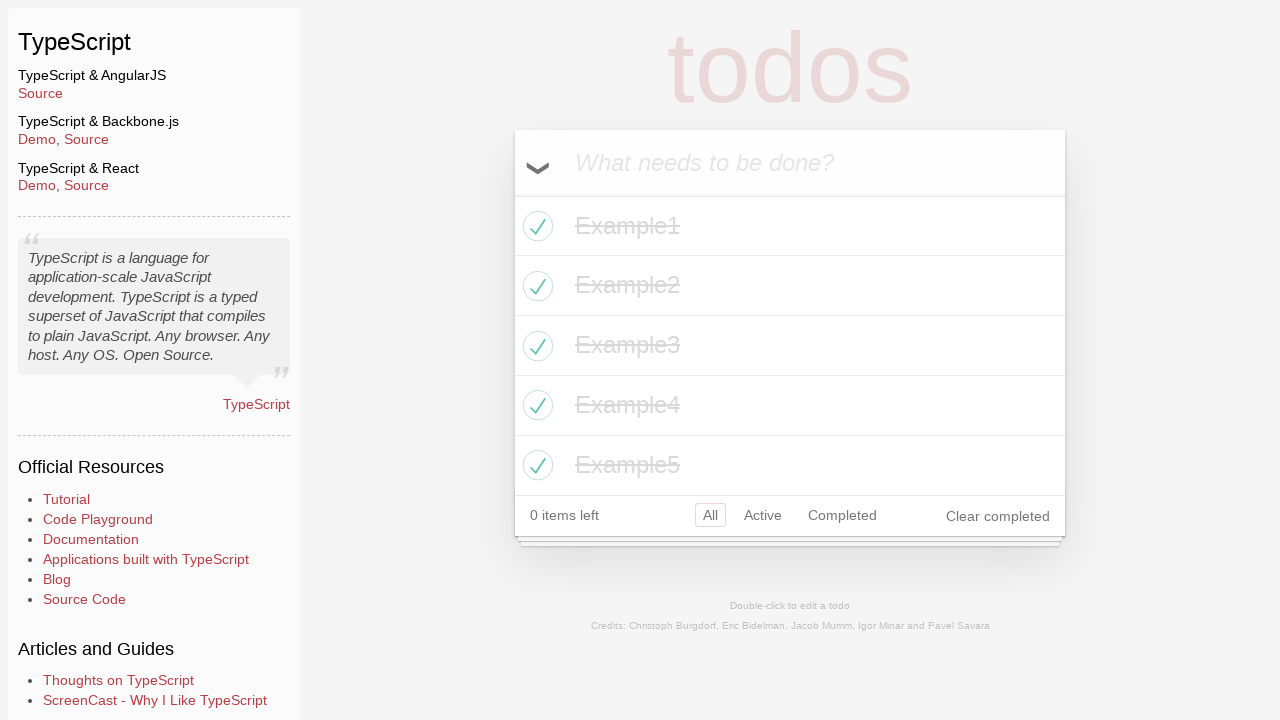

Verified that 'Example5' is marked as completed
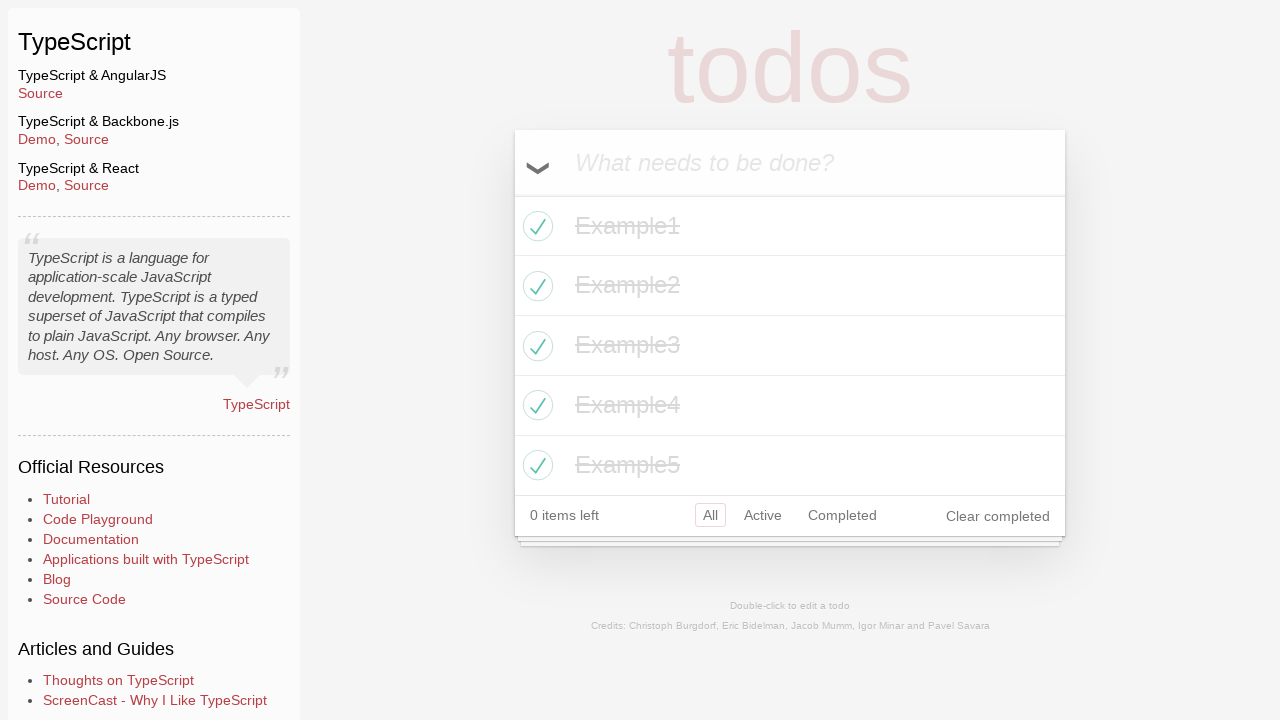

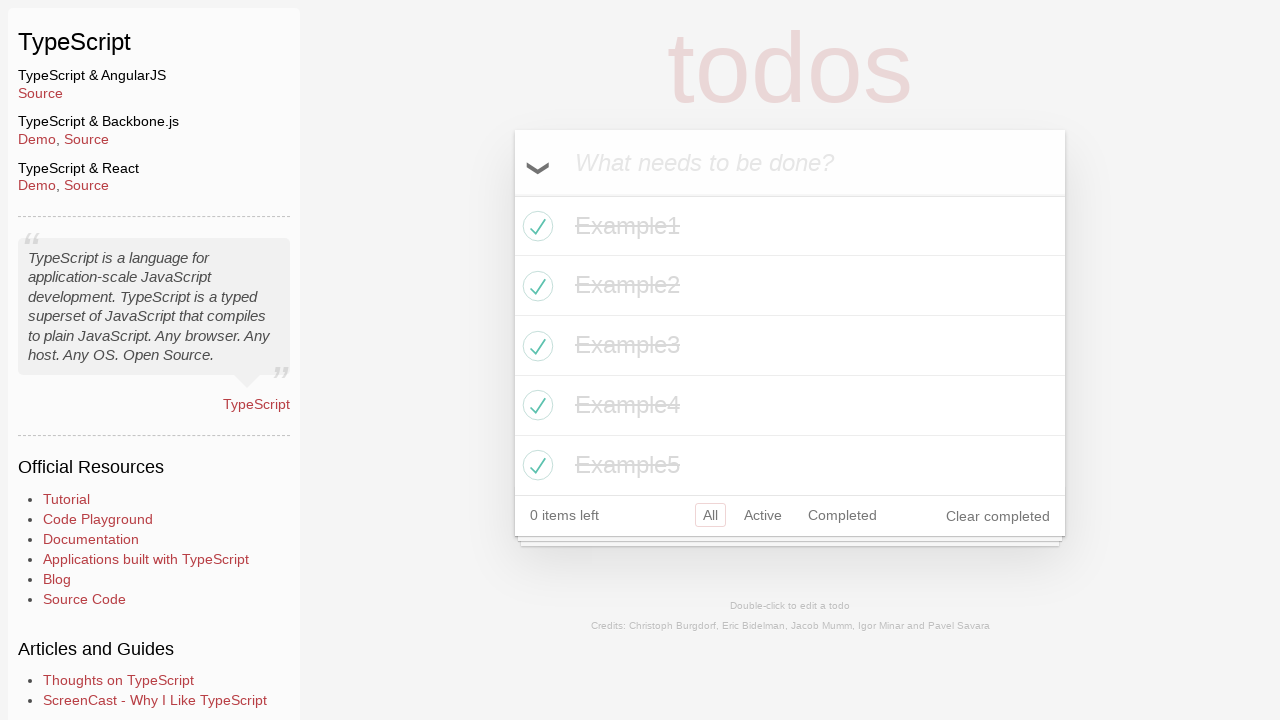